Tests text input functionality by entering text in an input field, clicking a button, and verifying the button text updates

Starting URL: http://uitestingplayground.com/

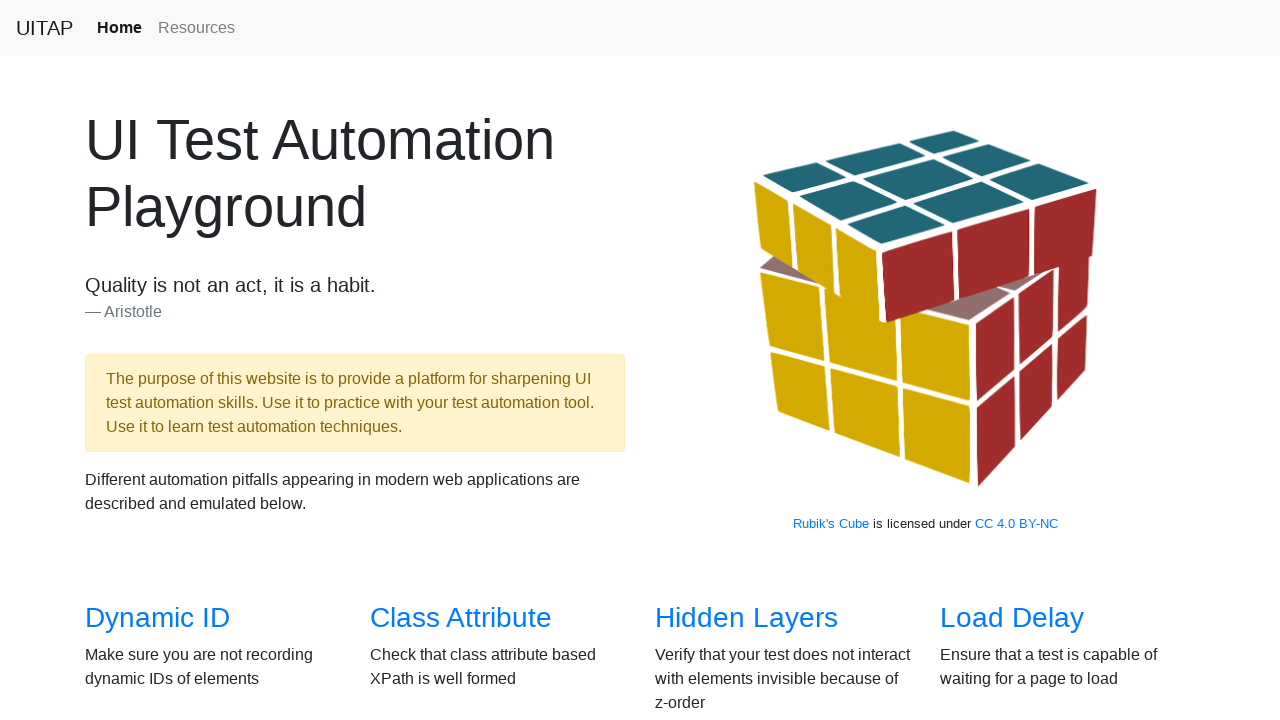

Clicked on 'Text Input' link at (1002, 360) on a:text('Text Input')
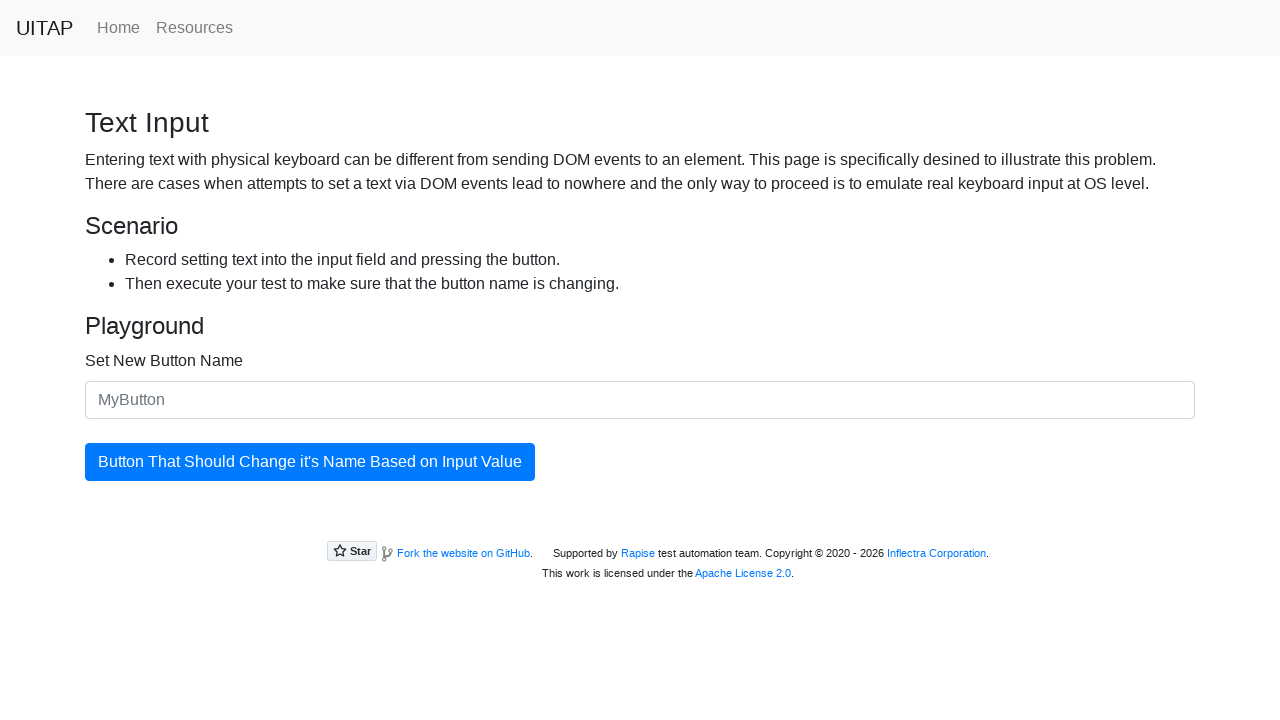

Filled input field with 'New Button Text' on #newButtonName
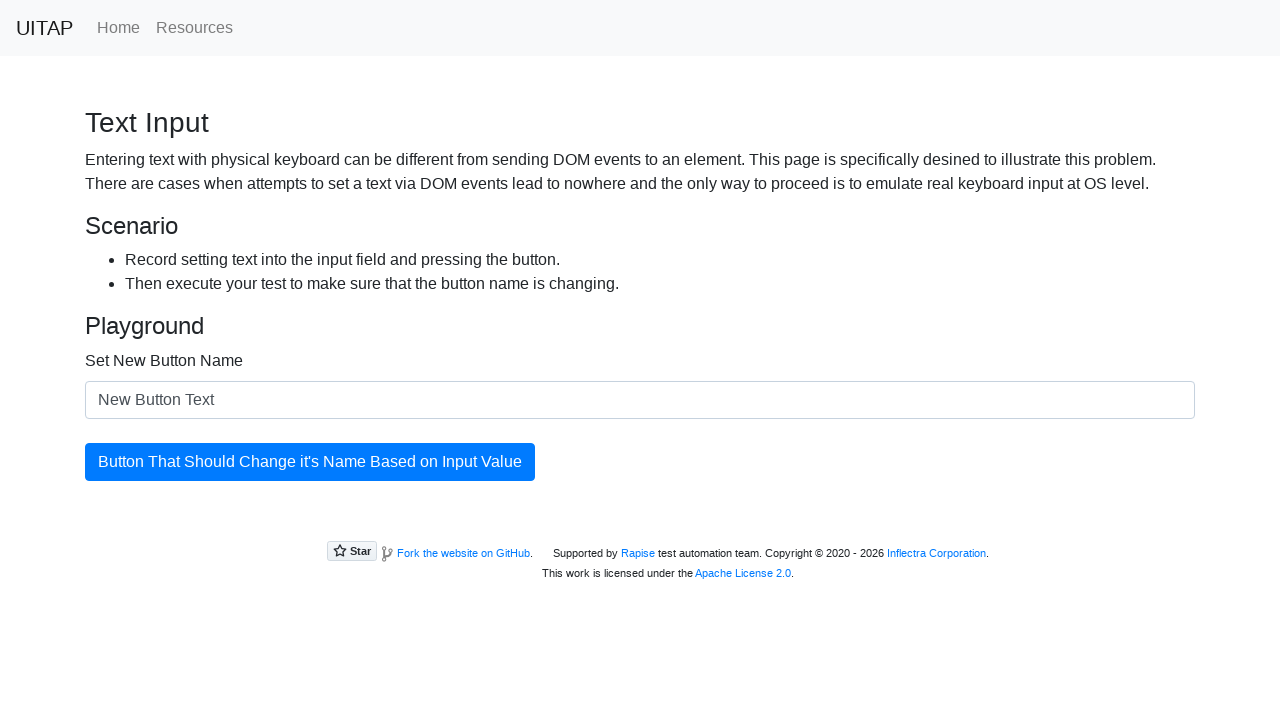

Clicked the updating button at (310, 462) on #updatingButton
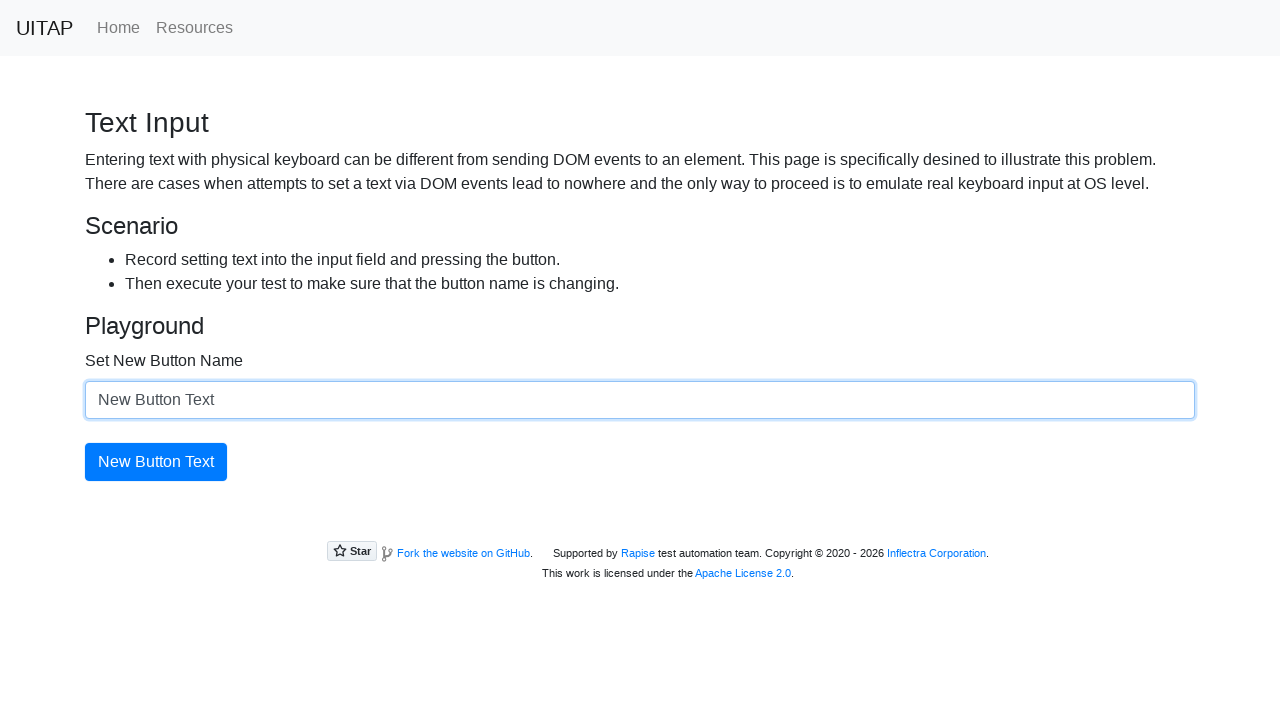

Retrieved button text content
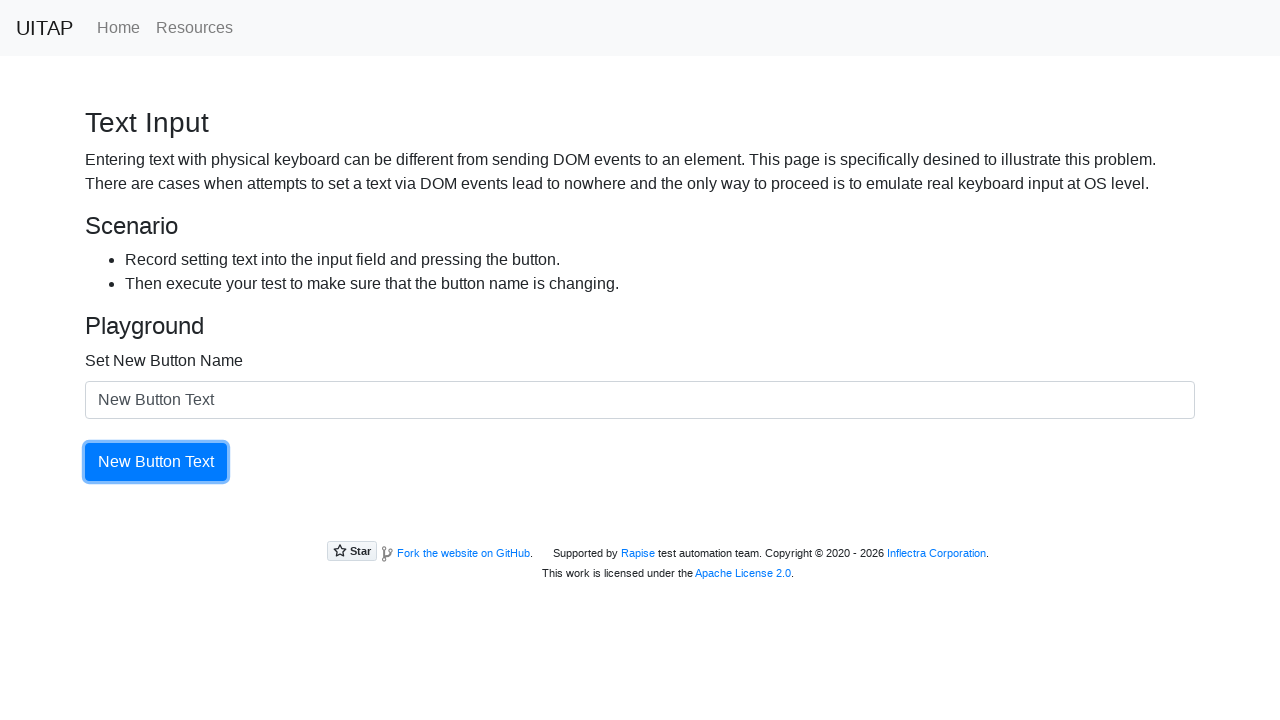

Verified button text matches entered text
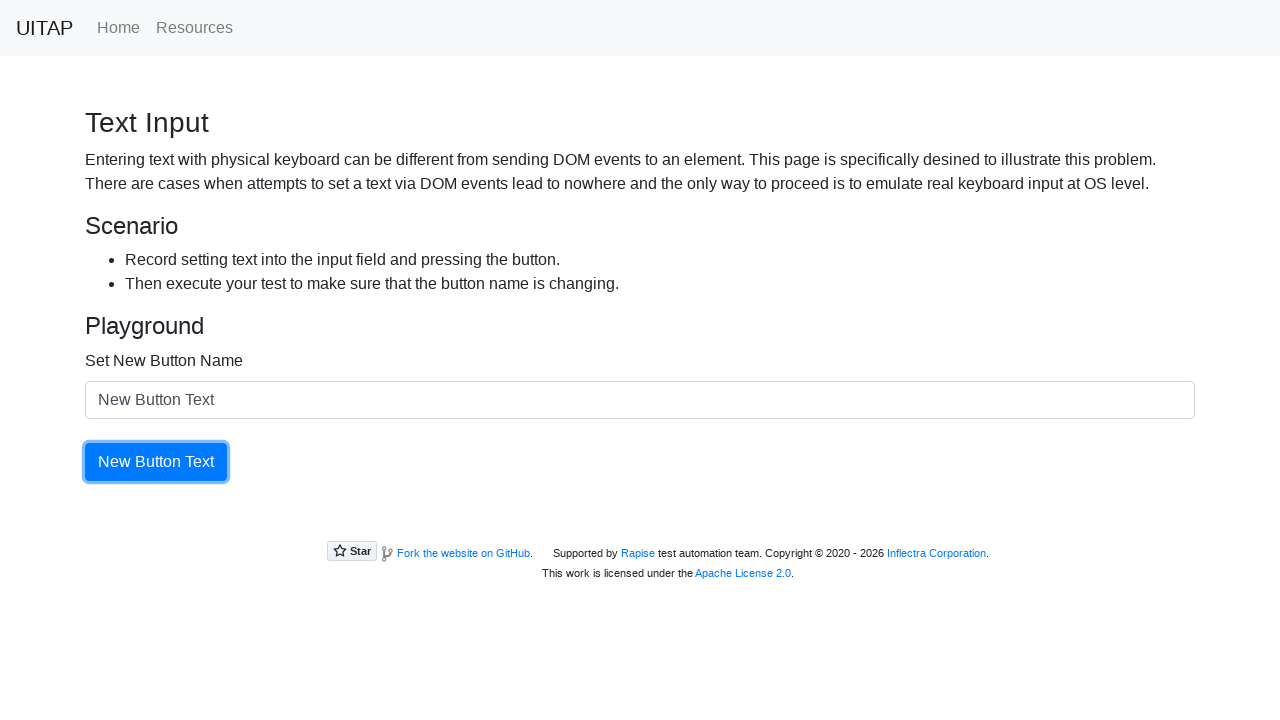

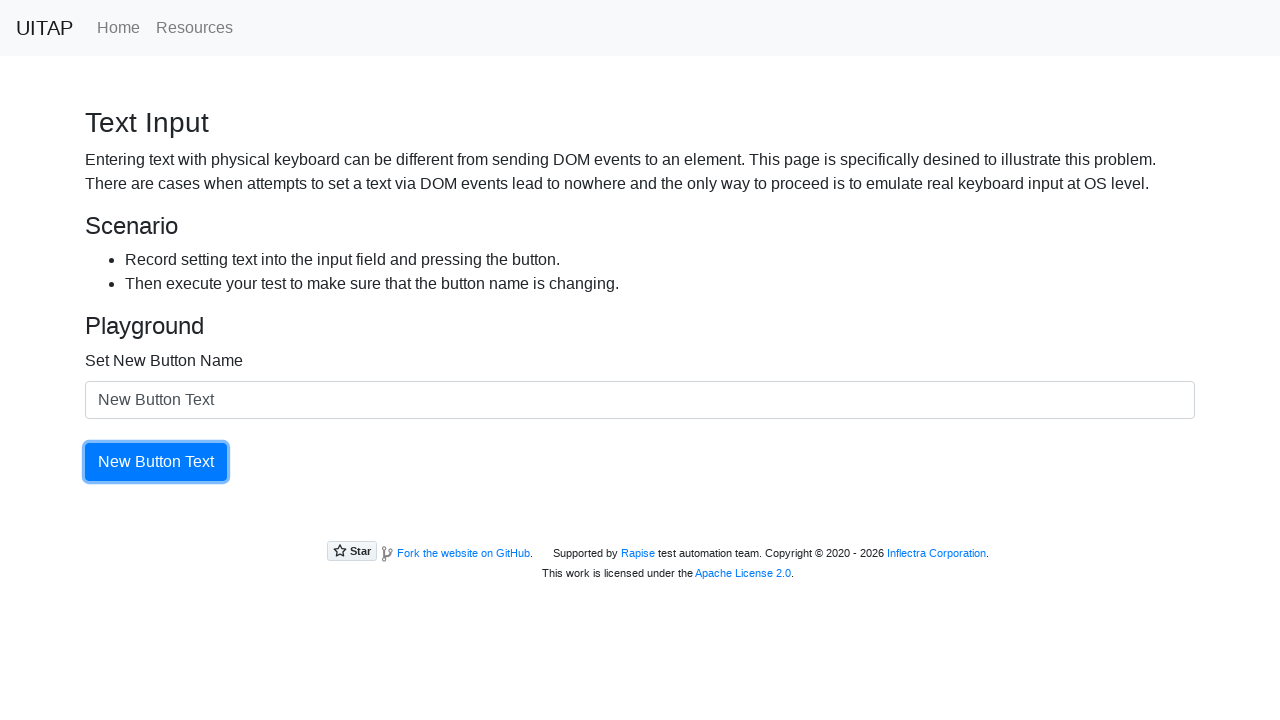